Tests checkbox functionality on the actions page by clicking multiple checkboxes and verifying the result message

Starting URL: https://kristinek.github.io/site/examples/actions

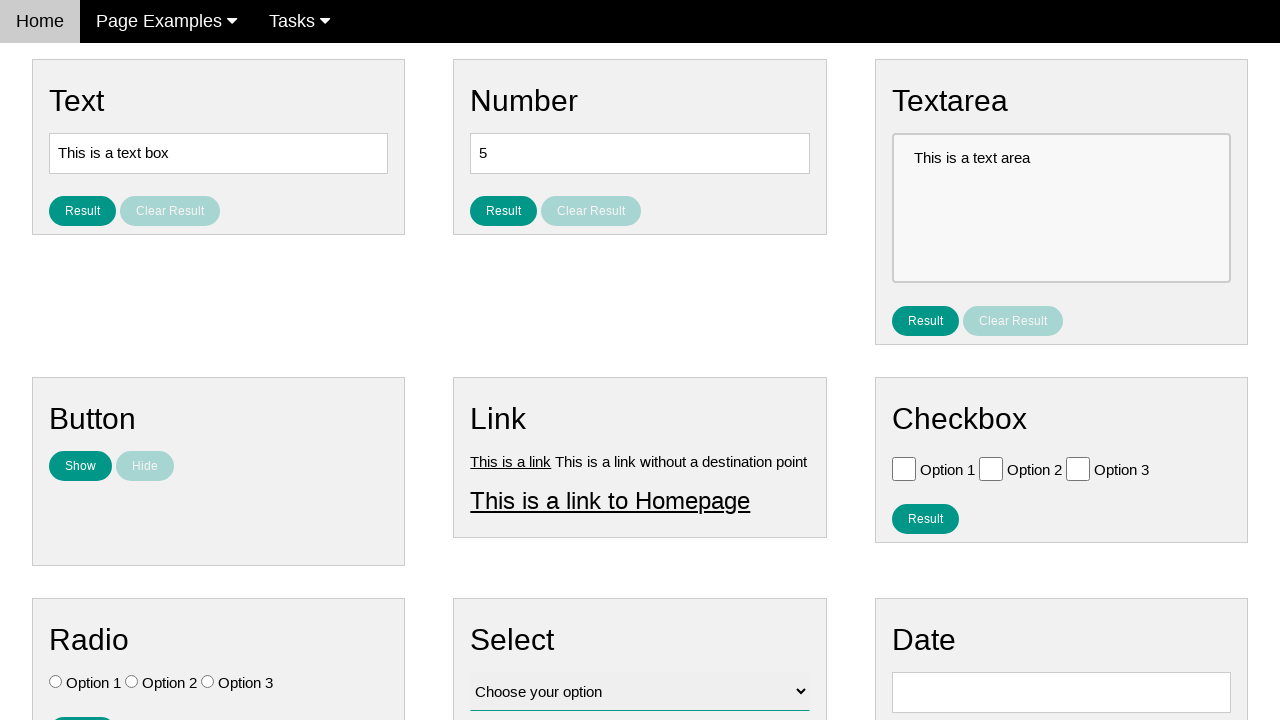

Clicked checkbox for Option 1 at (904, 468) on xpath=//input[@type='checkbox'][@value='Option 1']
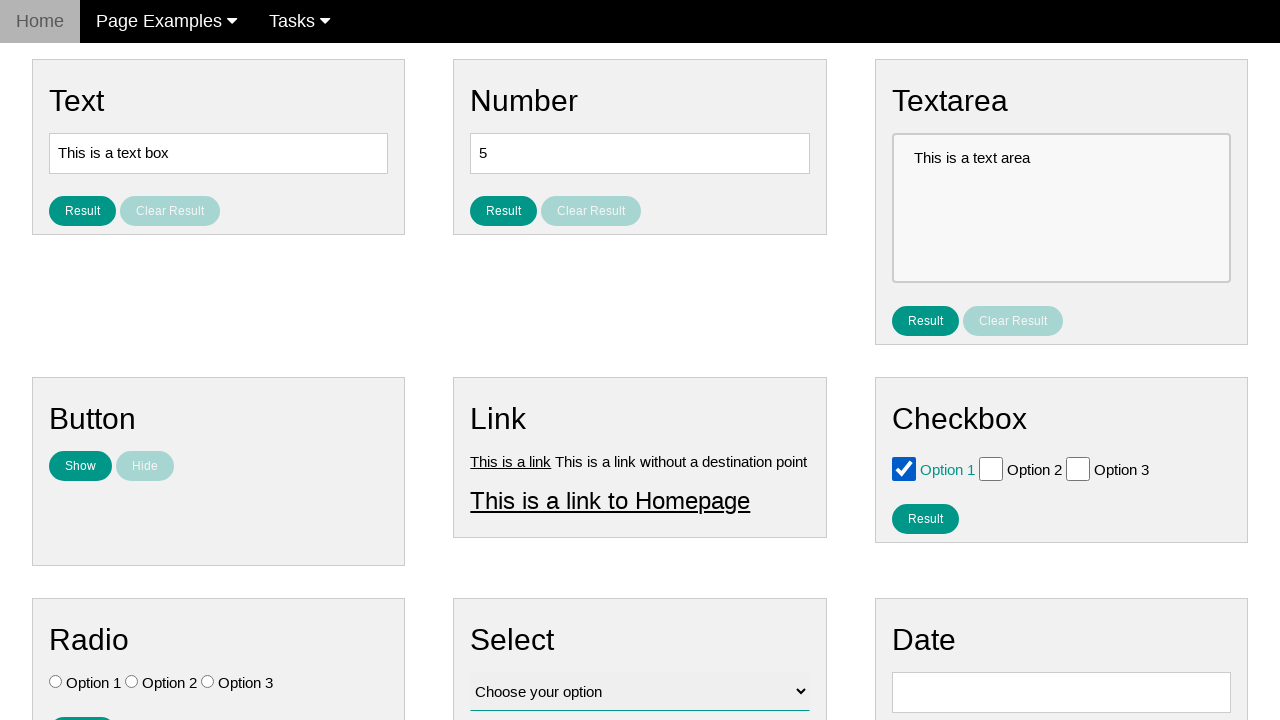

Clicked checkbox for Option 2 at (991, 468) on xpath=//input[@type='checkbox'][@value='Option 2']
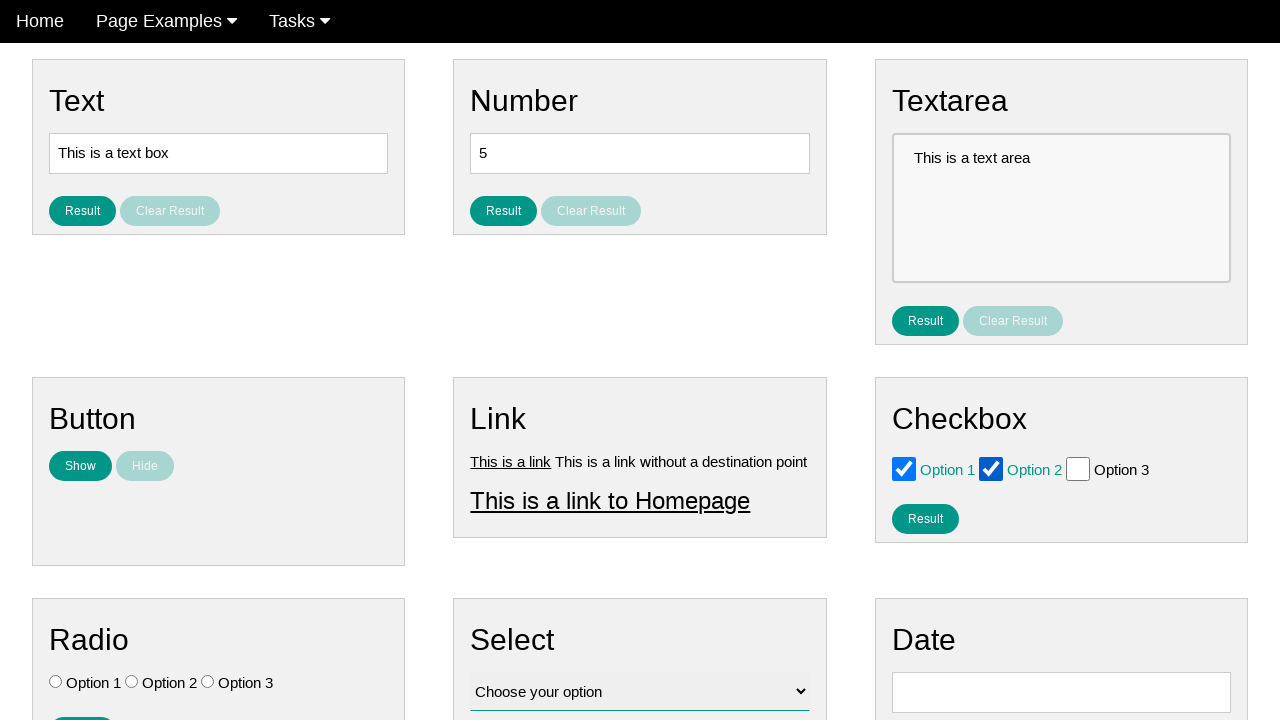

Clicked result button to verify checkbox selections at (925, 518) on #result_button_checkbox
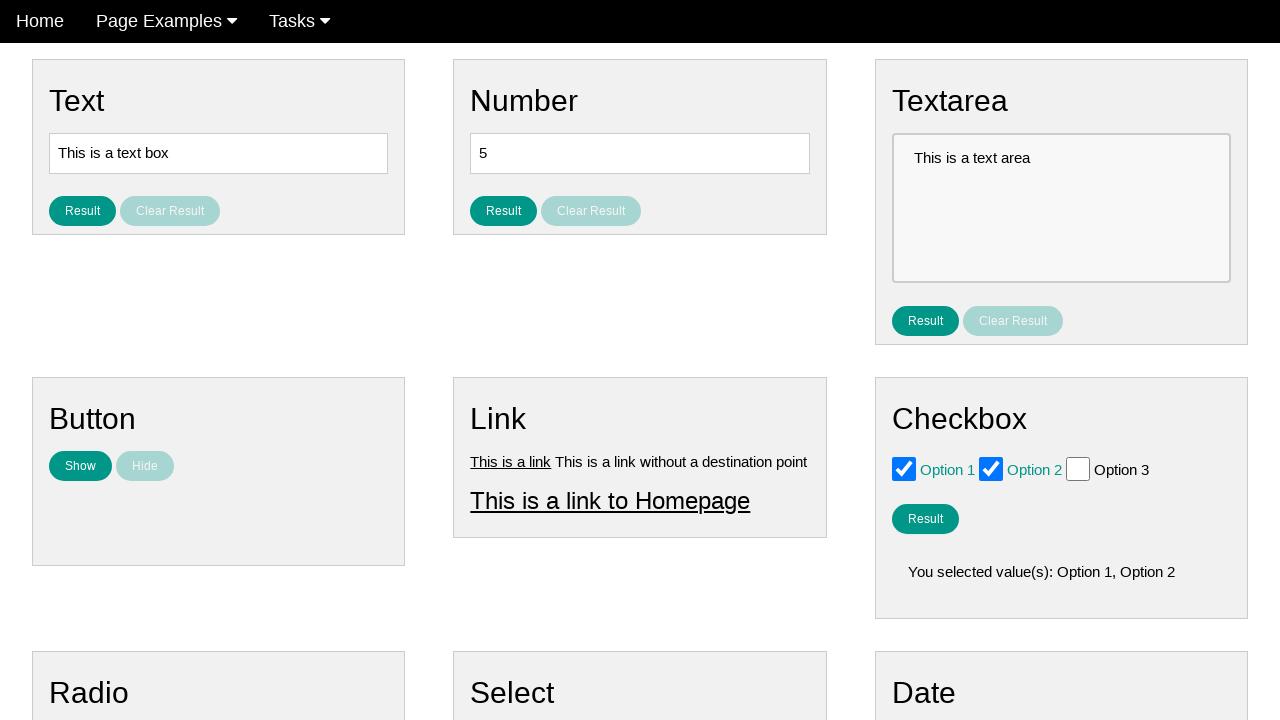

Result message appeared with checkbox verification
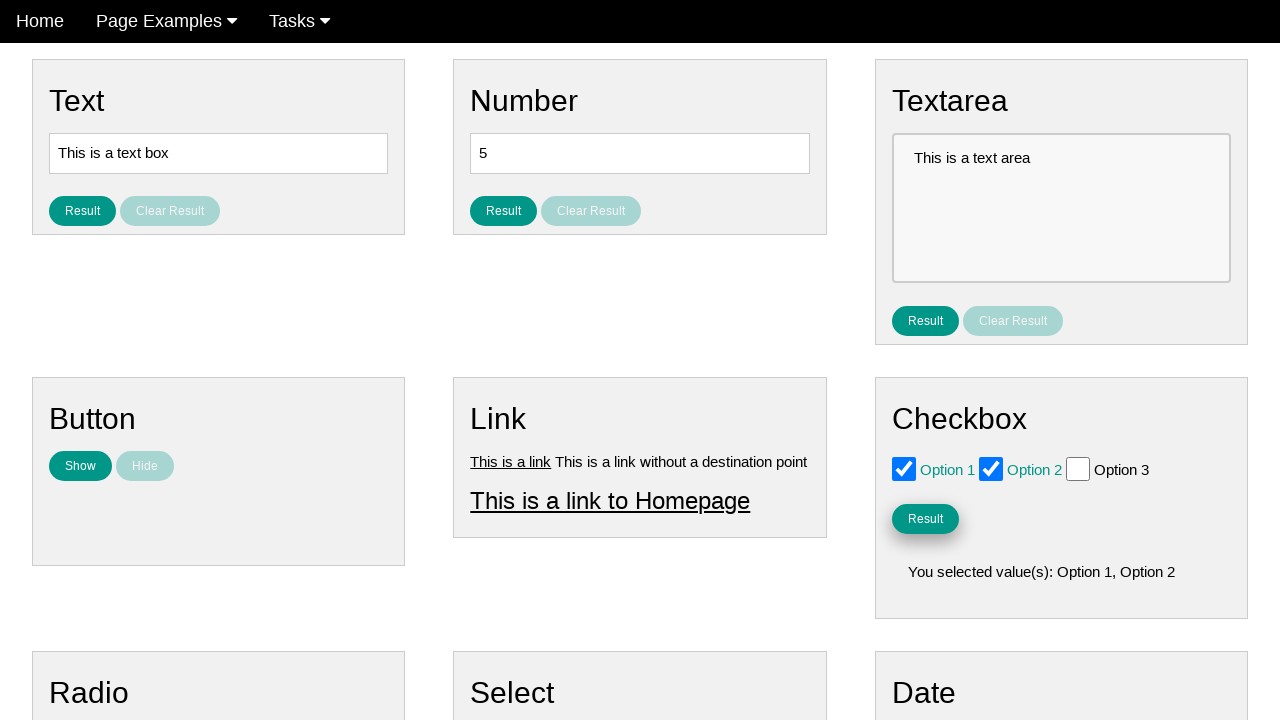

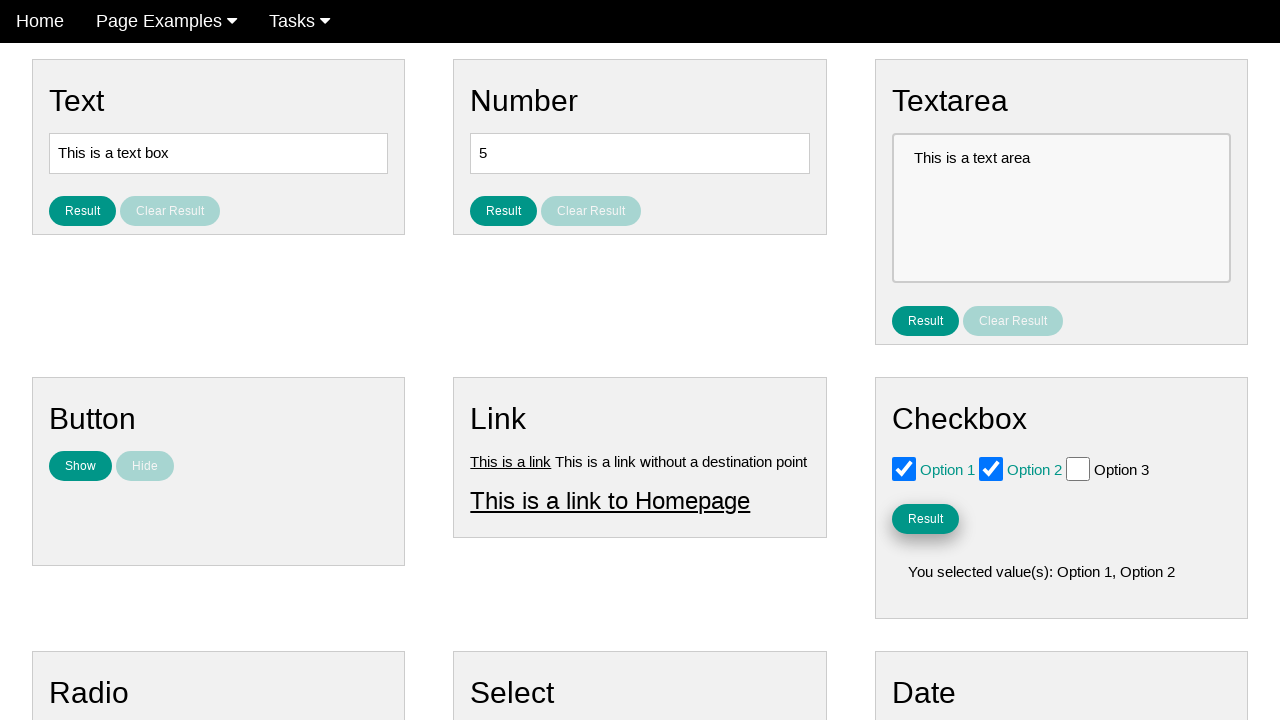